Tests the search functionality of testotomasyonu.com by searching for "phone" and verifying that search results are displayed

Starting URL: https://testotomasyonu.com

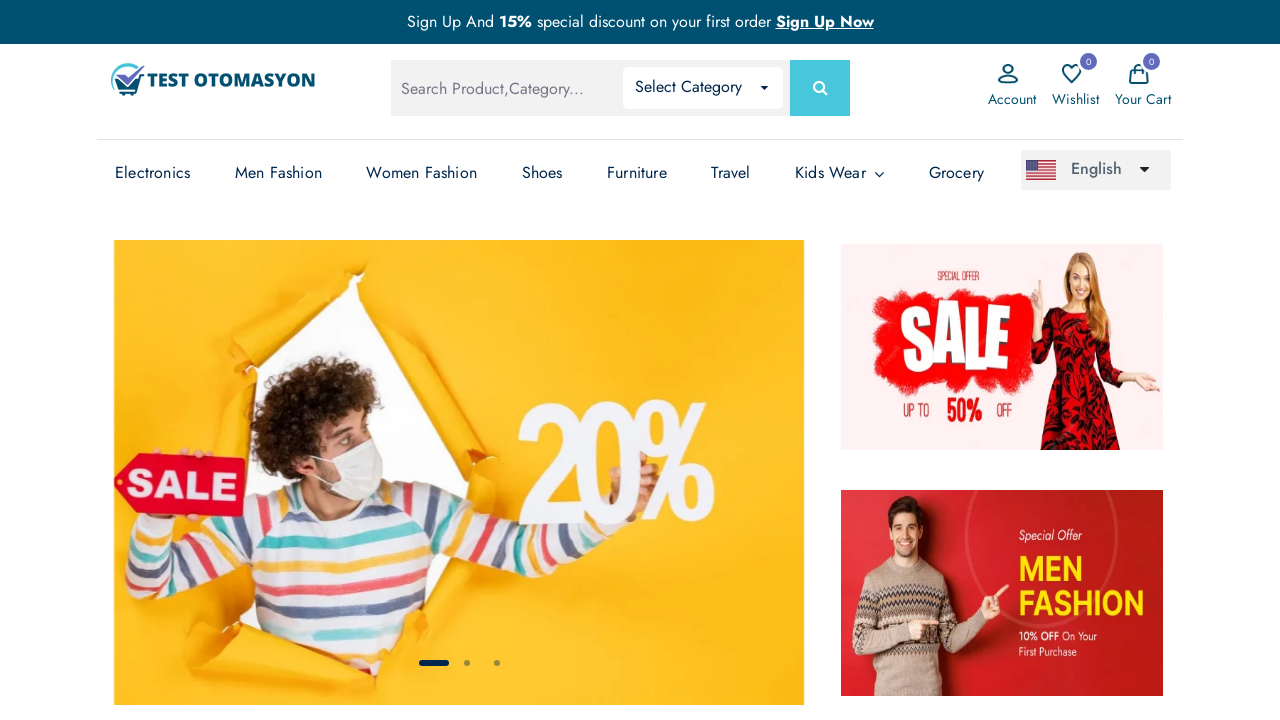

Located search box and filled with 'phone' on #global-search
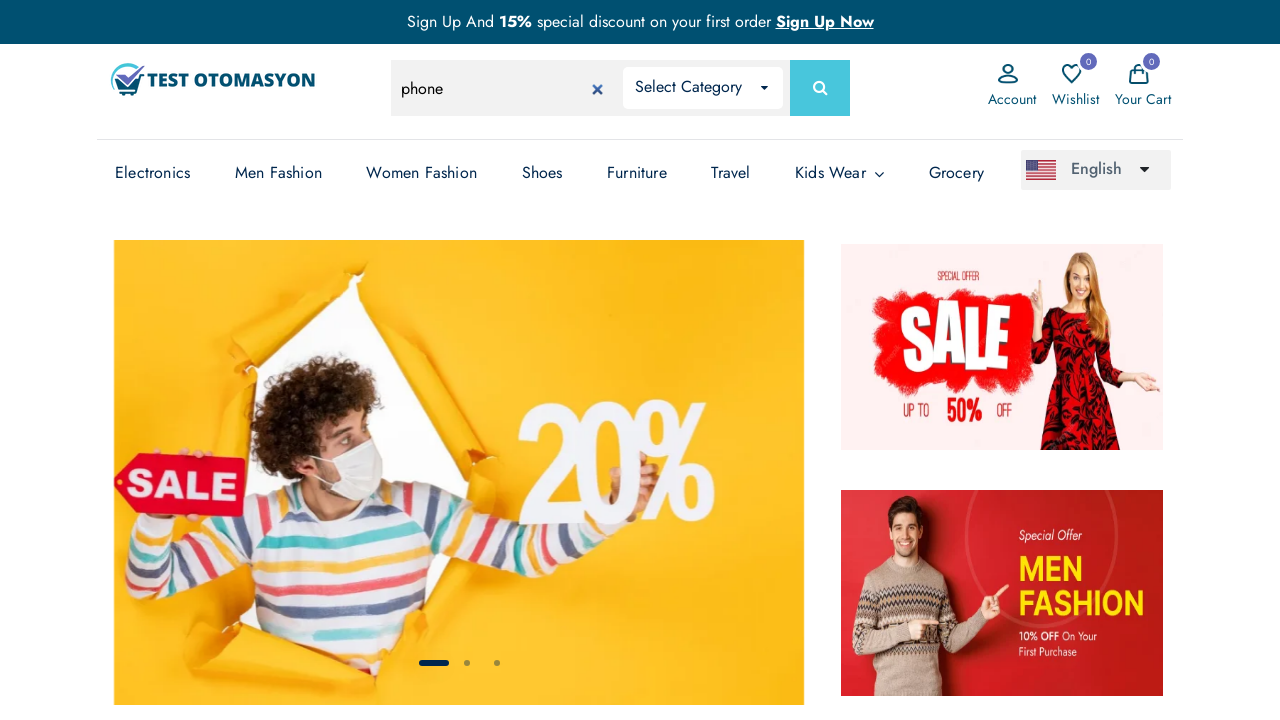

Pressed Enter to submit search on #global-search
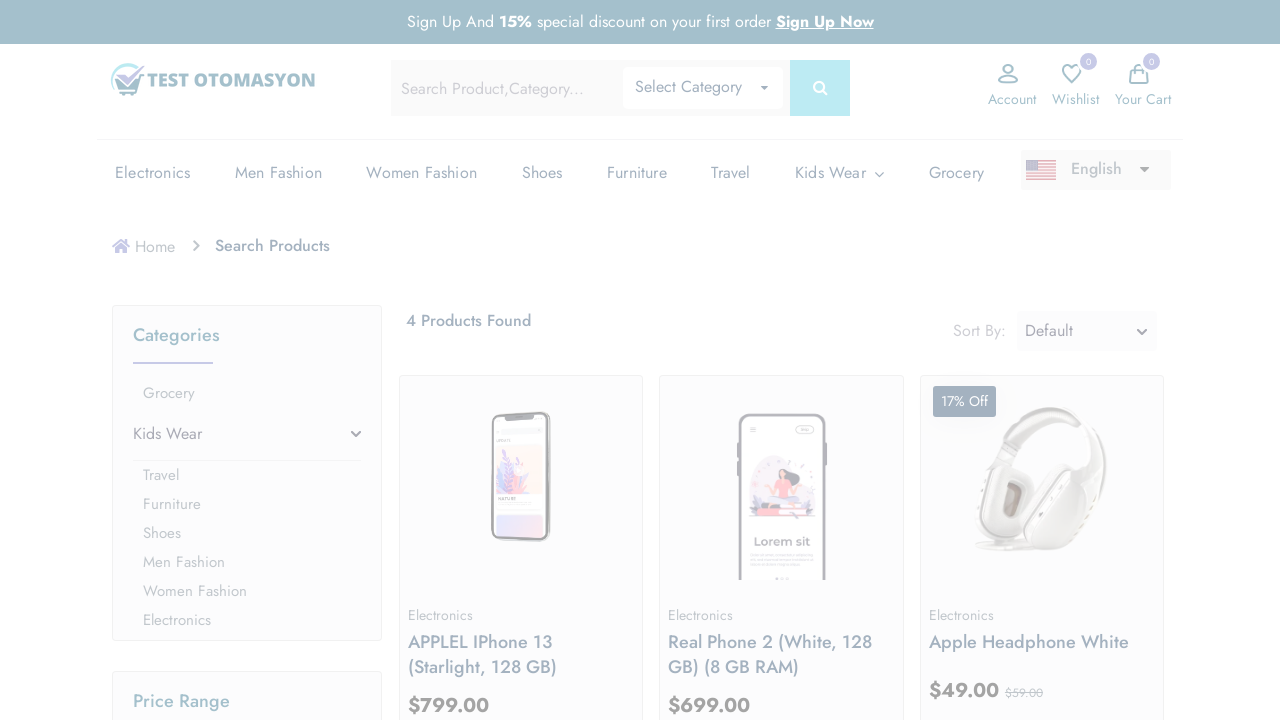

Search results loaded and product count element appeared
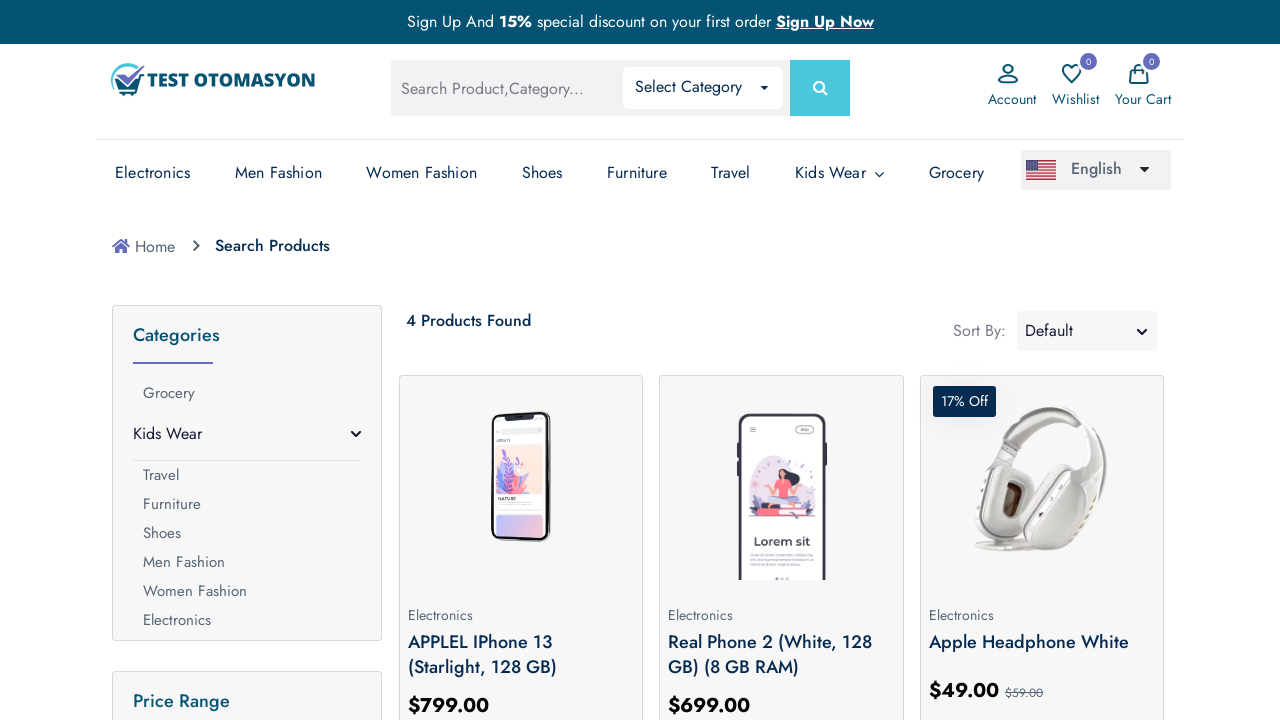

Located product count text element
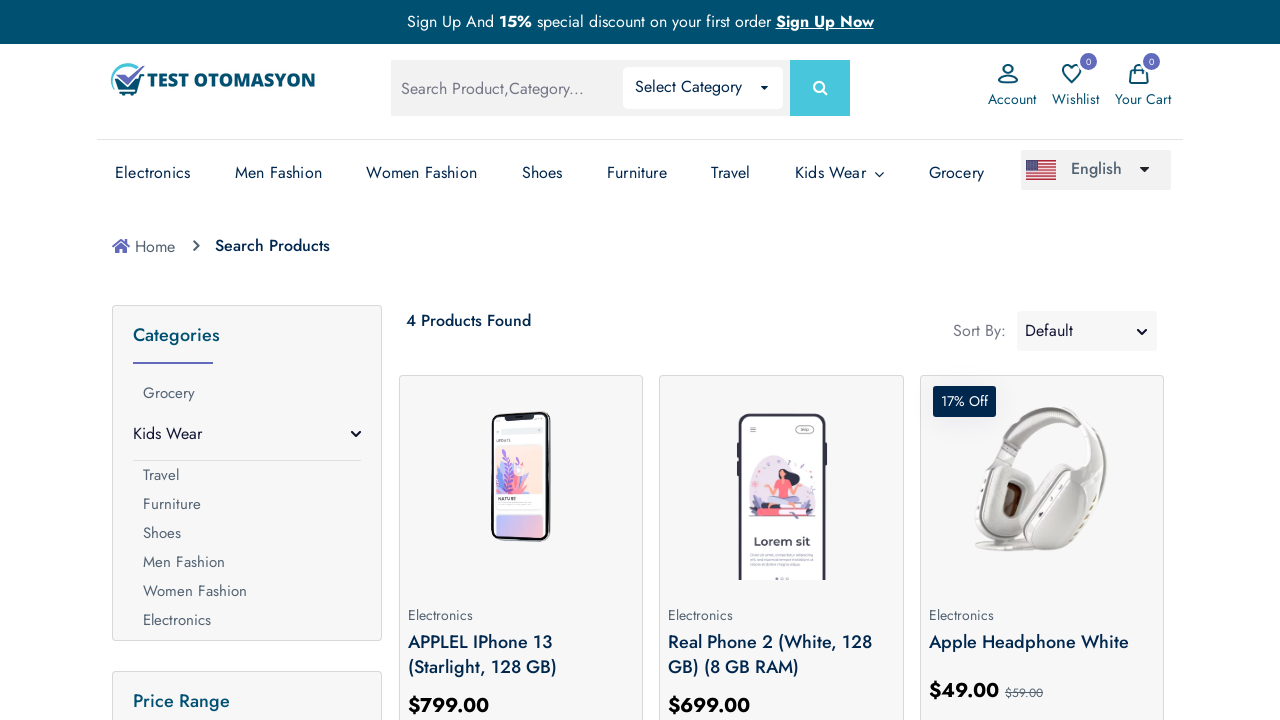

Retrieved search results text: 4 Products Found
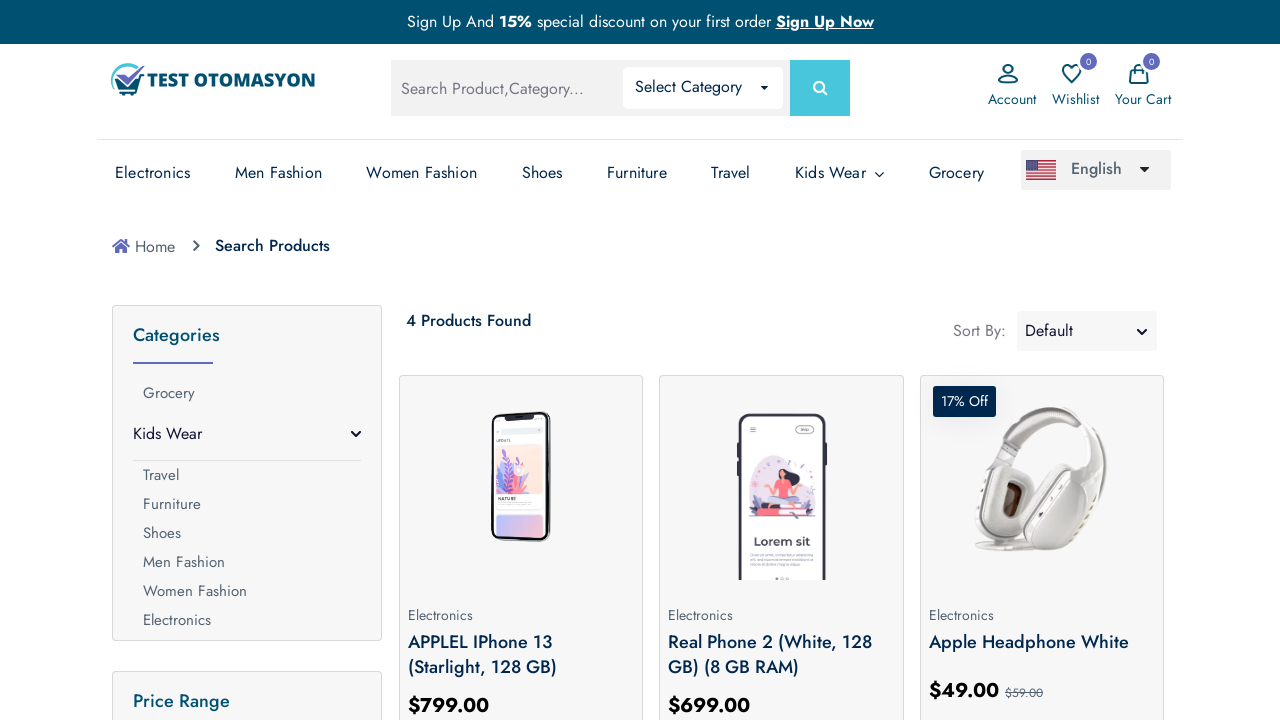

Test PASSED: Found 4 products for 'phone' search
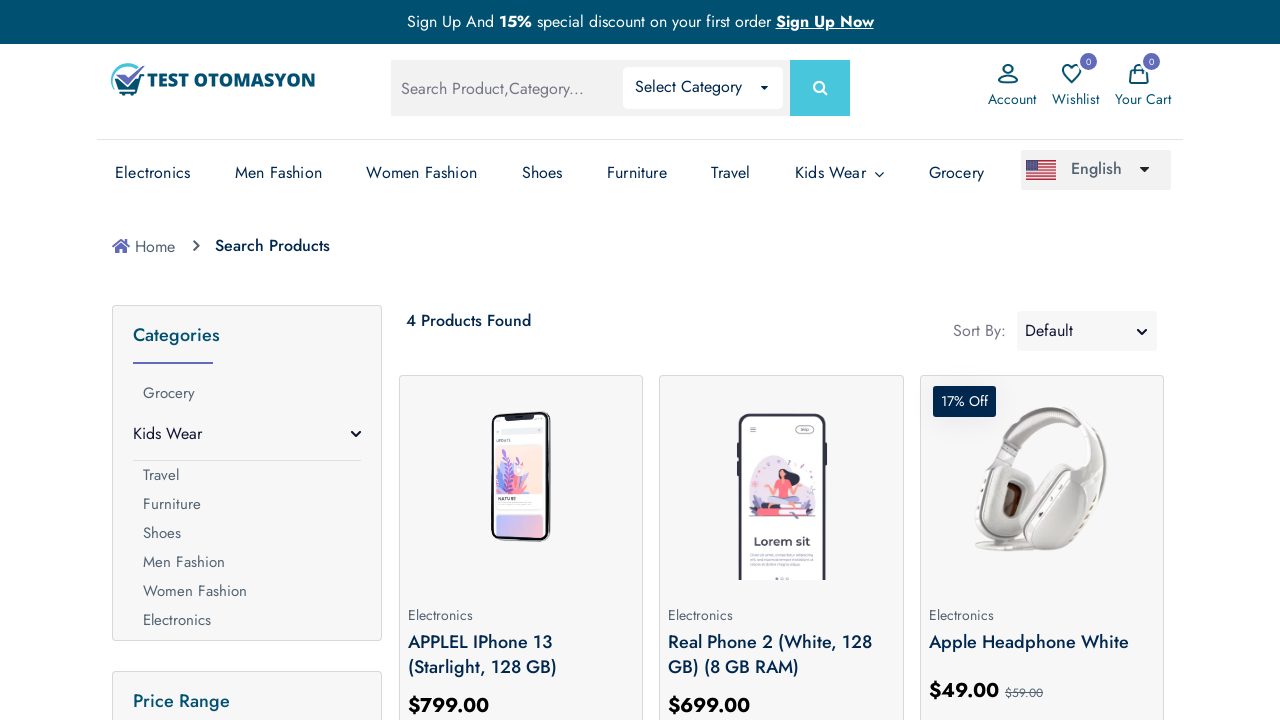

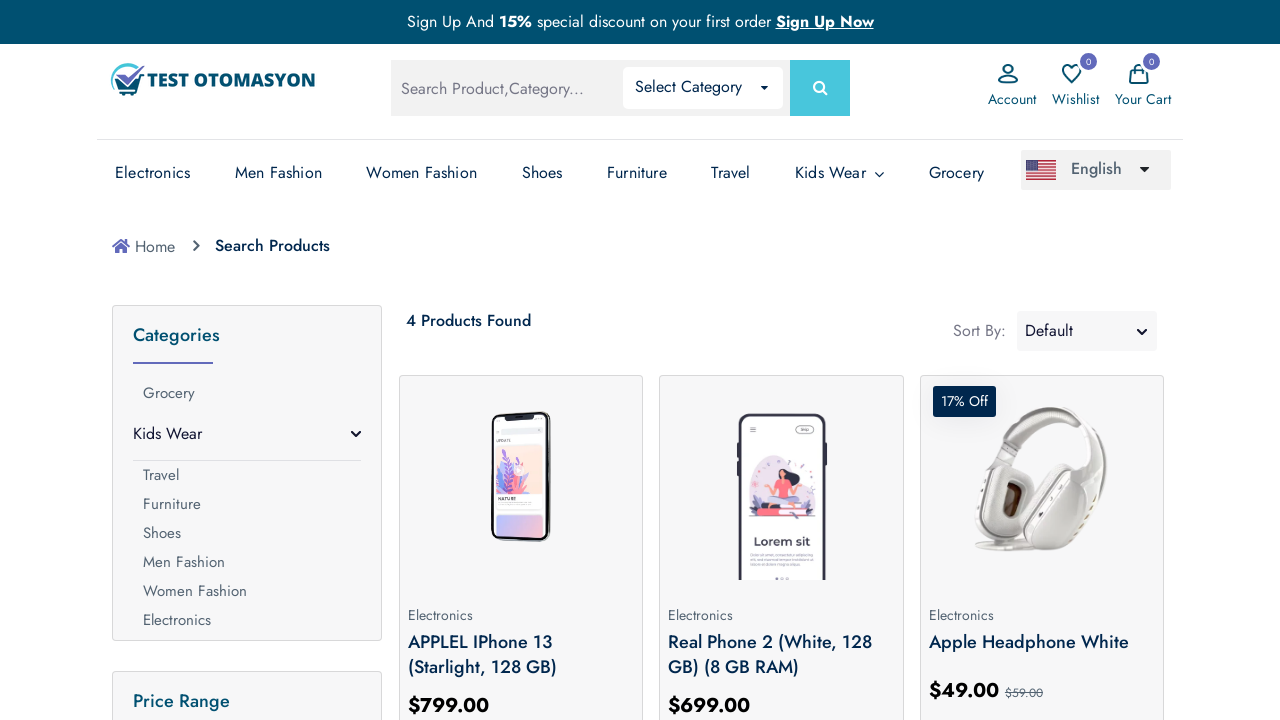